Tests the Vietnam report lookup page by selecting filter options from dropdown menus (year, type, agreement), clicking the search button, and navigating to the next page of results.

Starting URL: https://data.kreston.vn/tra-cuu-bao-cao-viet-nam/

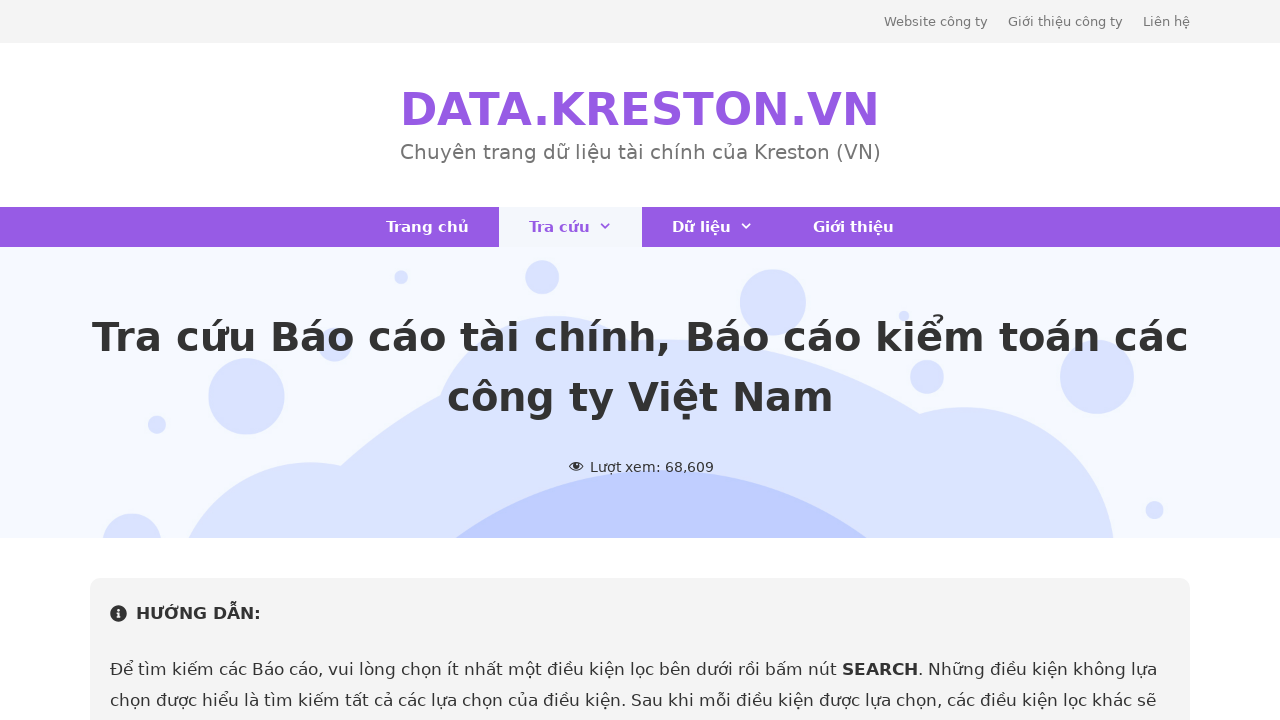

Waited for year filter dropdown to load
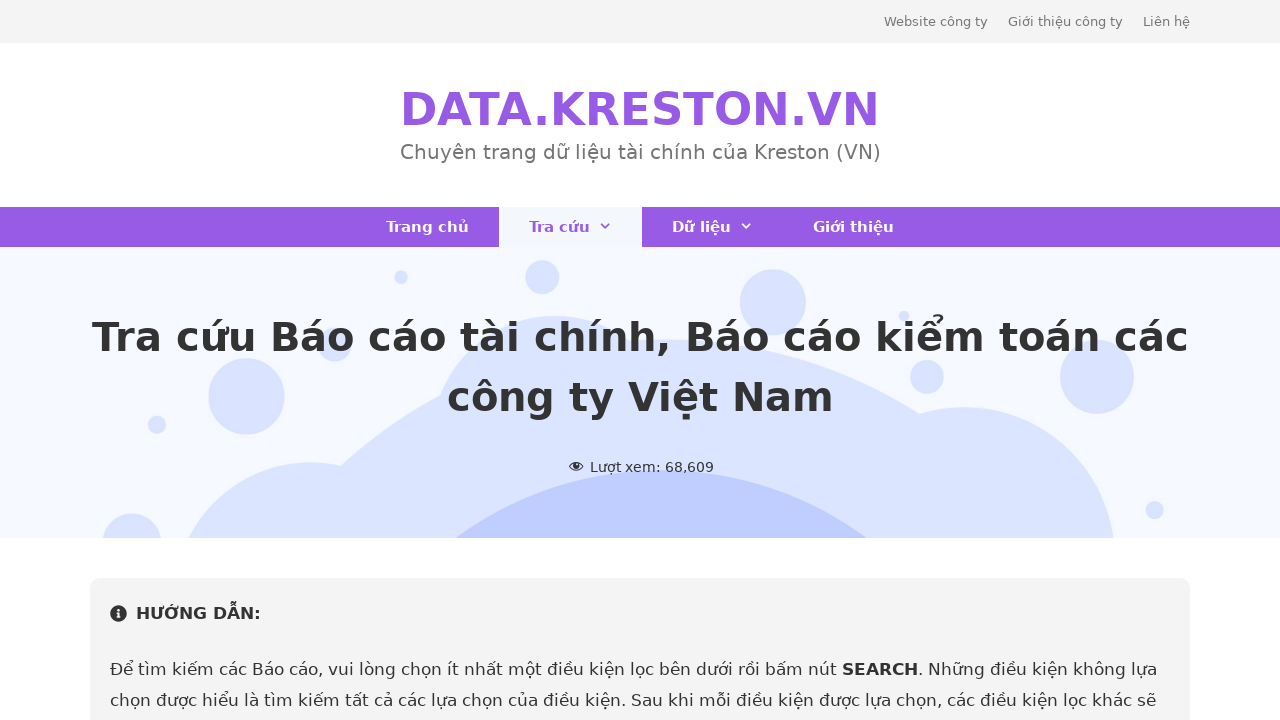

Selected year option at index 6 from year dropdown on //div[@id='table_1_2_filter']//select
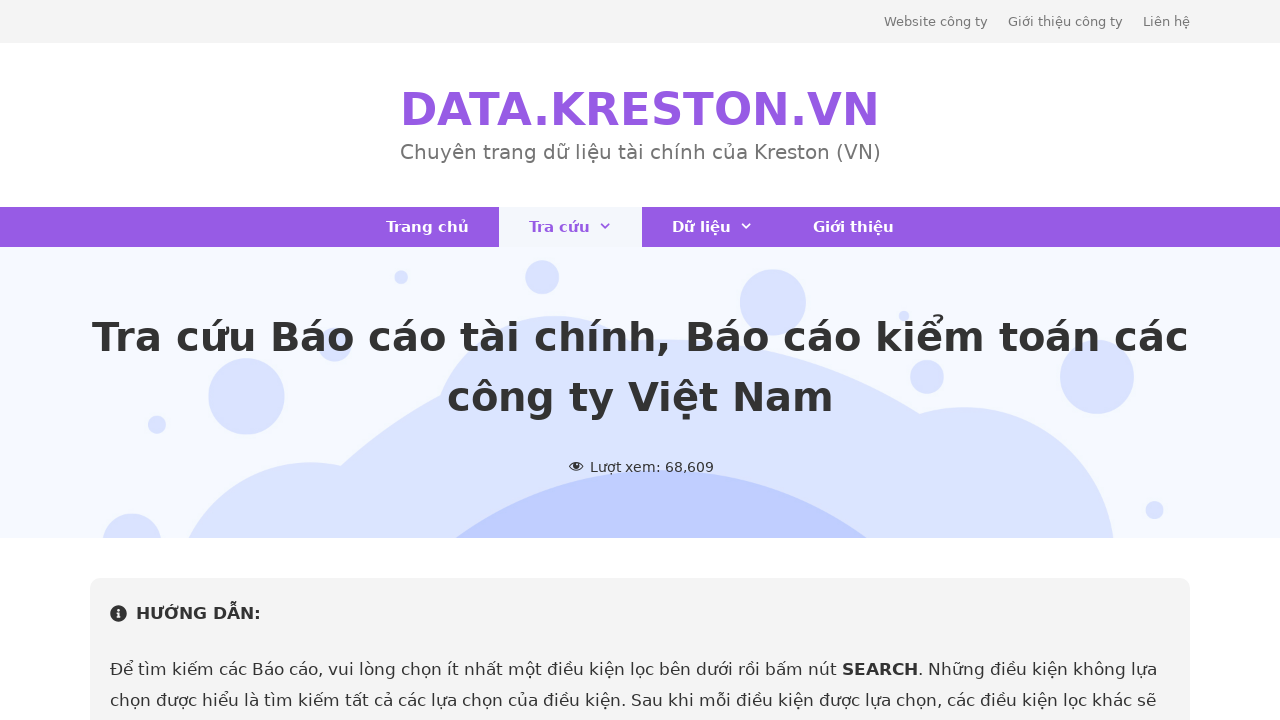

Waited 1 second before selecting type filter
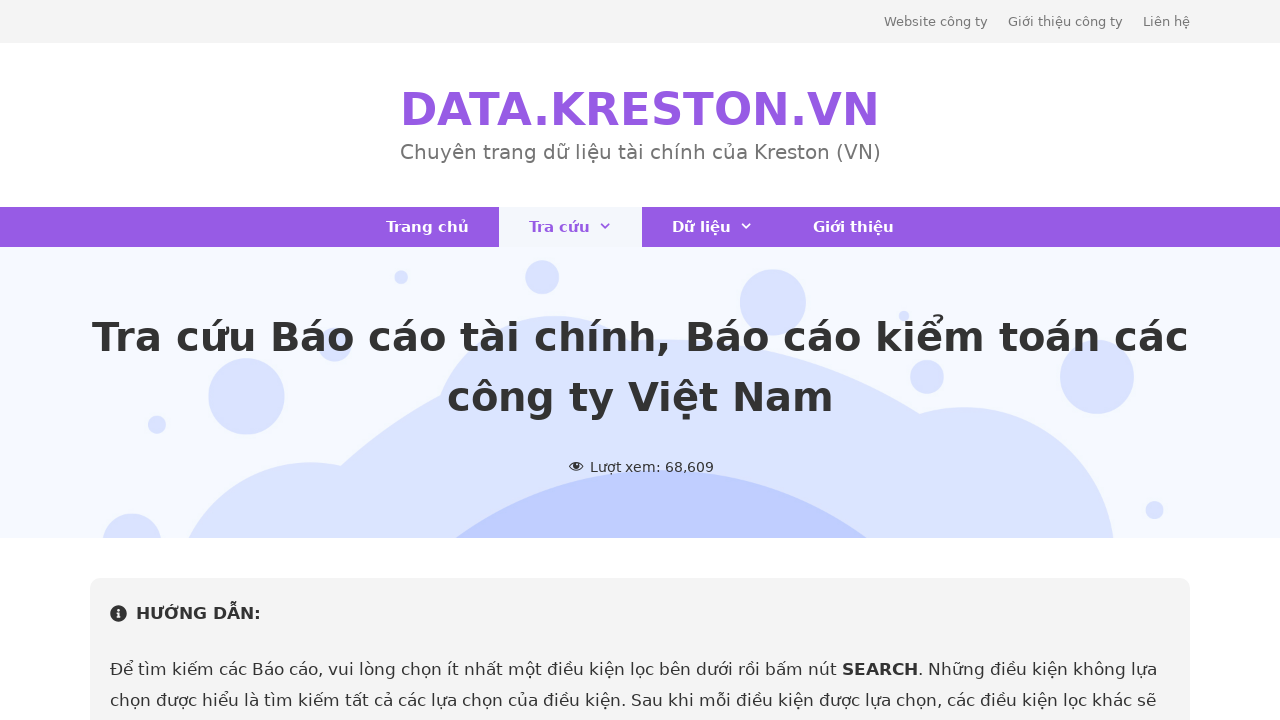

Selected type option at index 2 from type dropdown on //div[@id='table_1_5_filter']//select
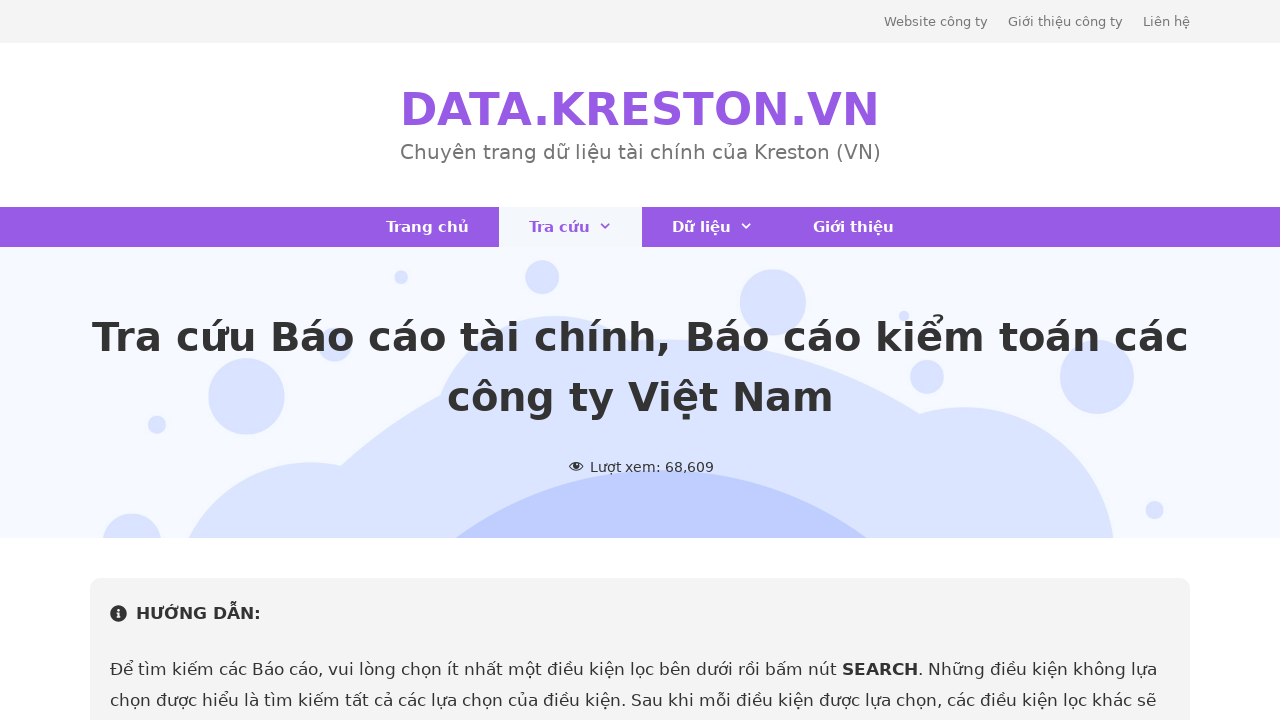

Waited 1 second before selecting agreement filter
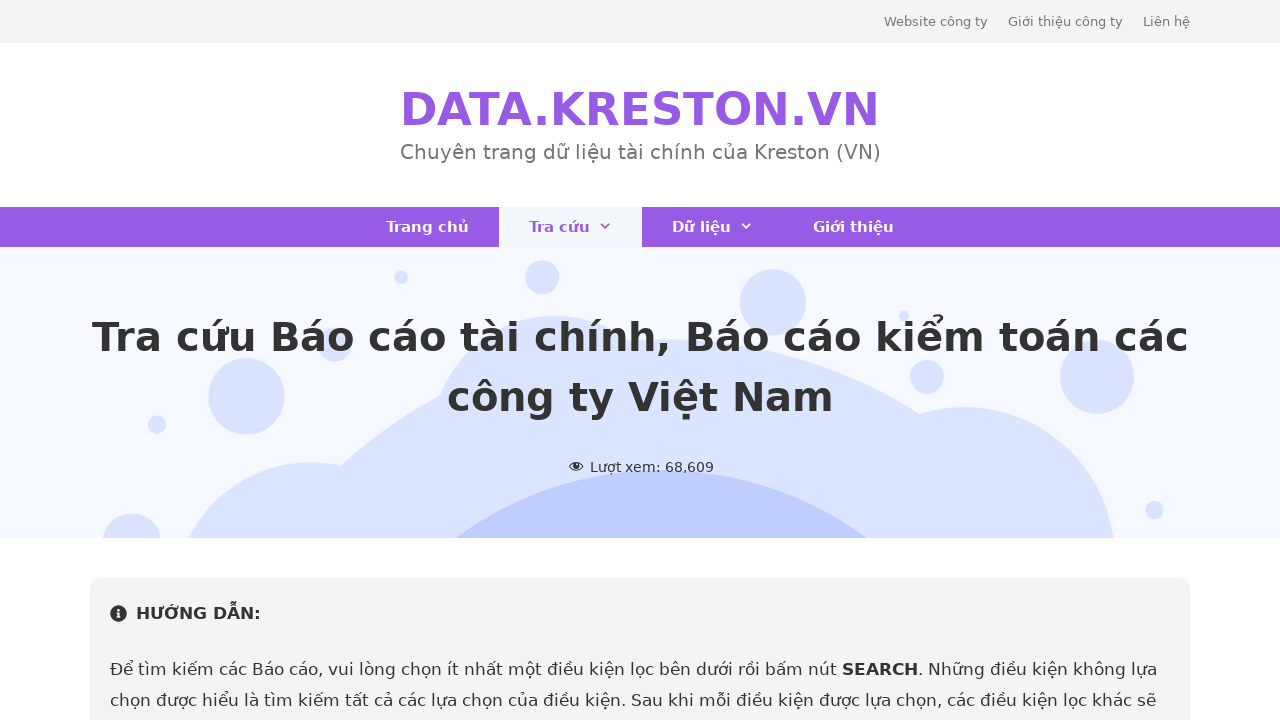

Selected agreement option at index 0 from agreement dropdown on //div[@id='table_1_7_filter']//select
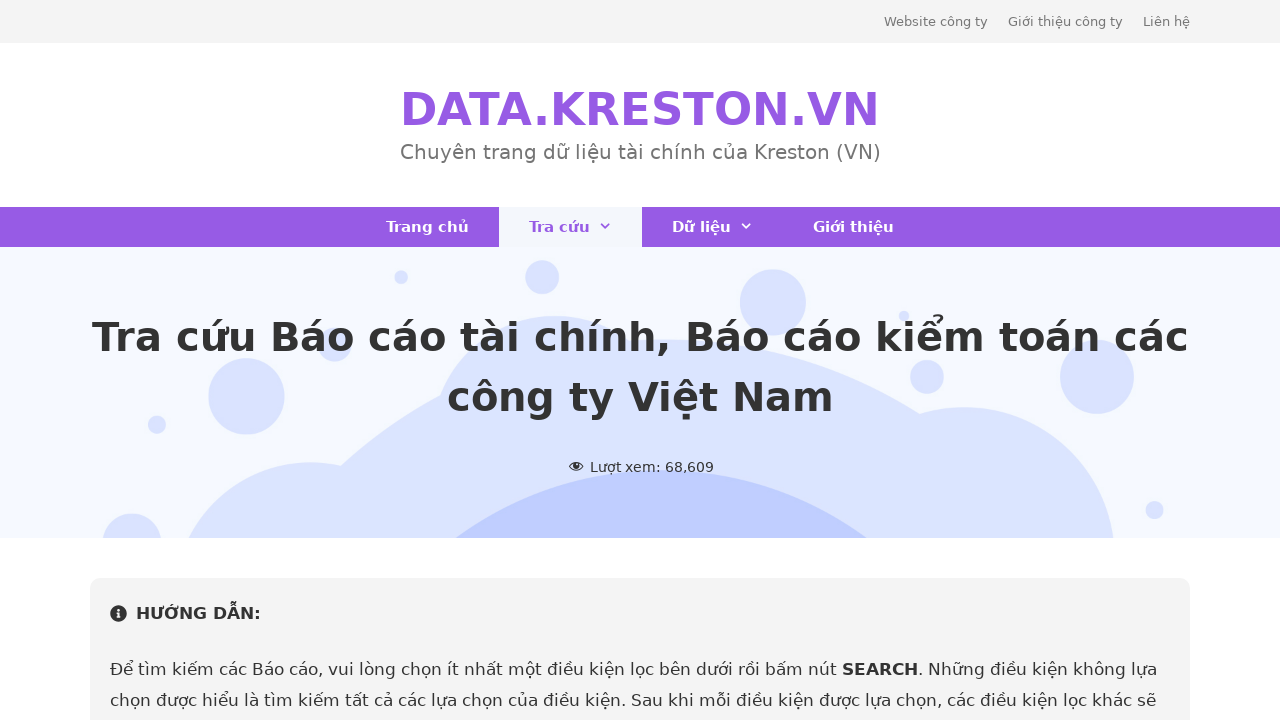

Waited 1 second before clicking search button
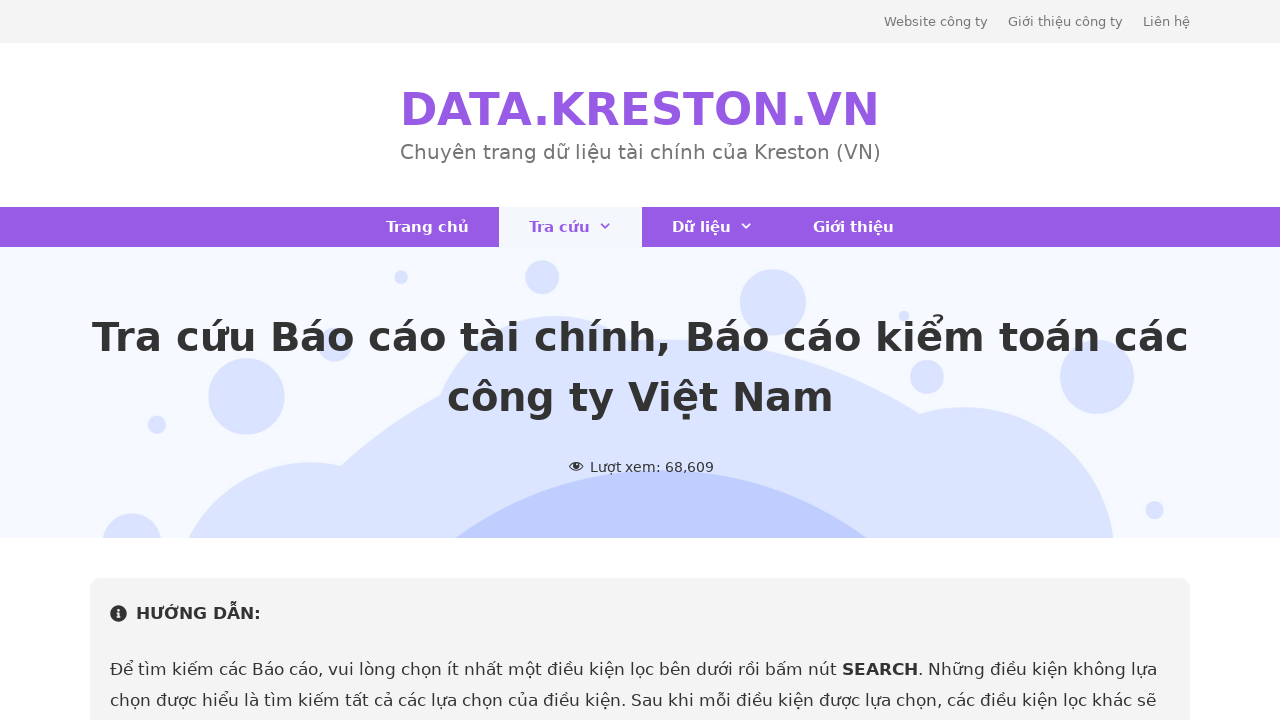

Clicked the search/filter button to apply selected options at (532, 361) on button.button.btn.wdt-pf-search-filters-button
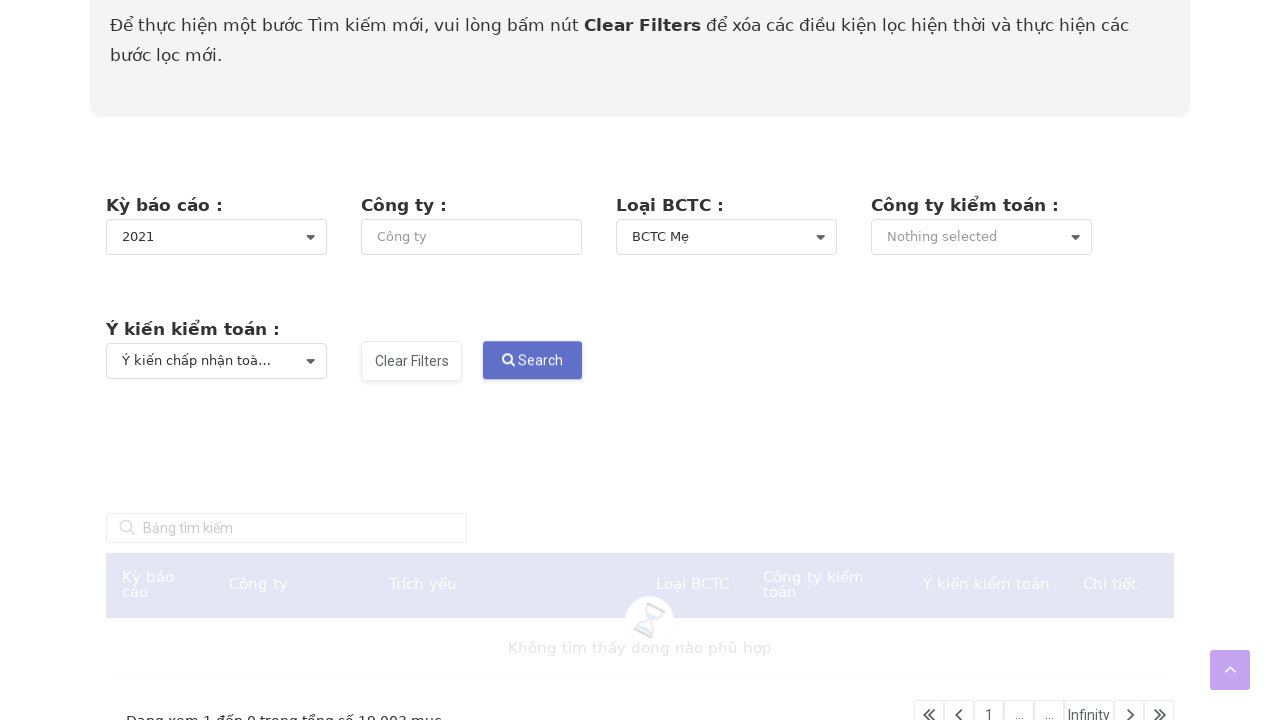

Waited for results table to load with filtered data
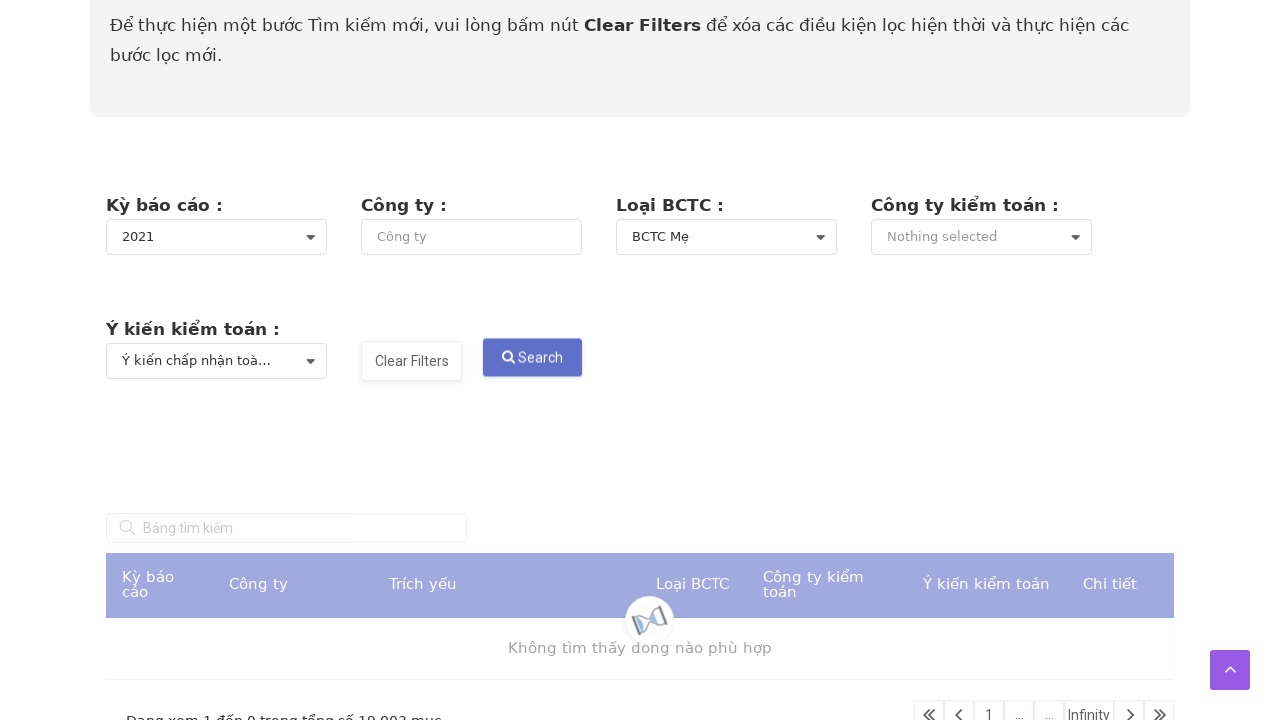

Clicked next page button to navigate to second page of results at (1129, 705) on a.paginate_button.next
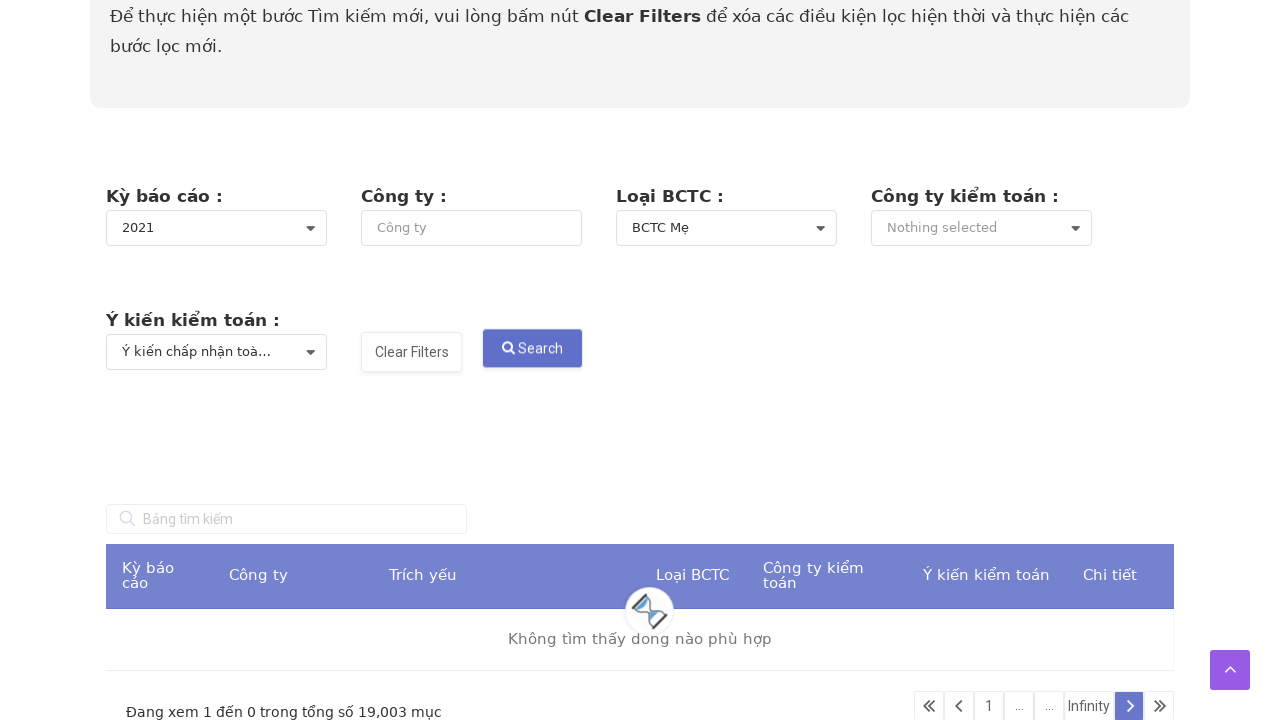

Waited for next page results to load
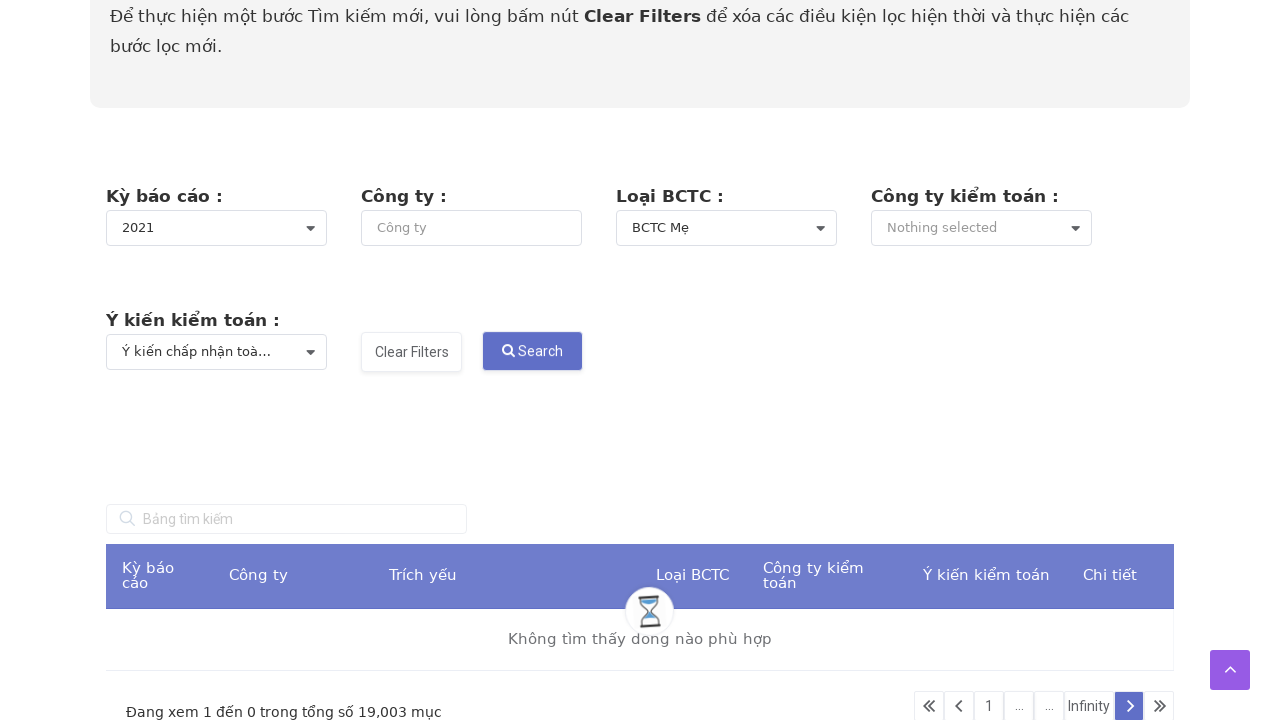

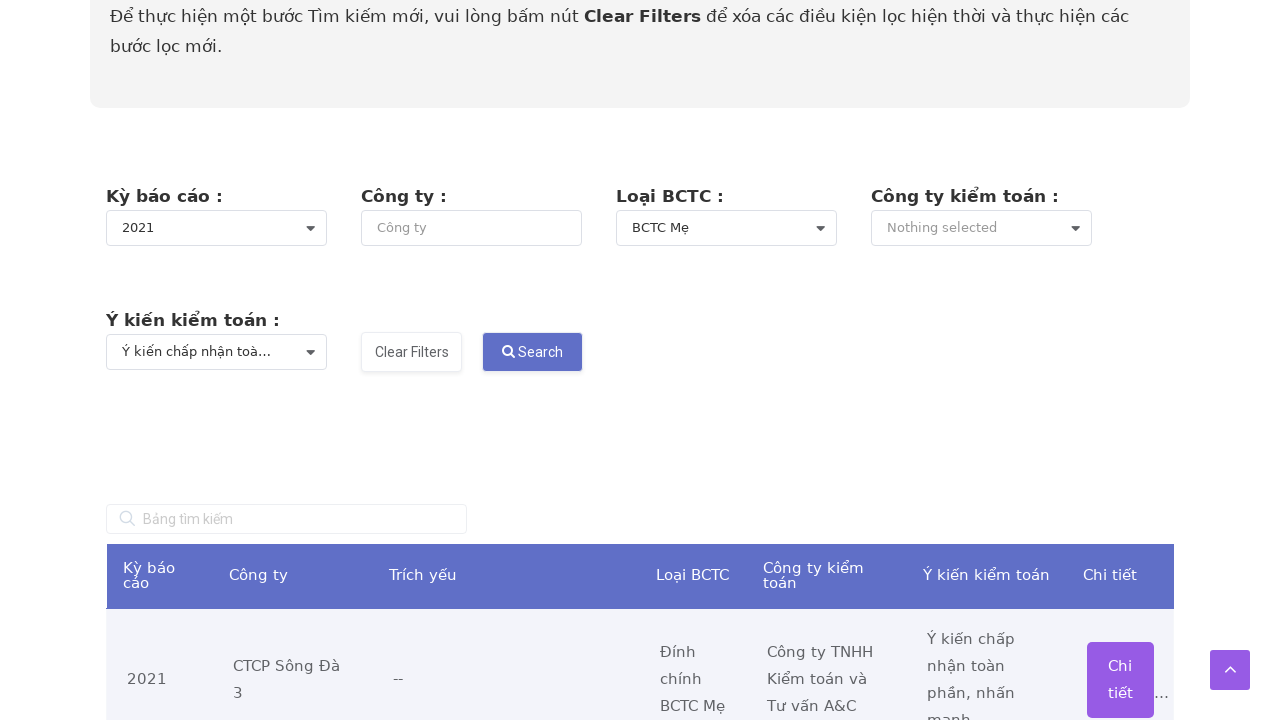